Tests right-click (context menu) functionality on a jQuery context menu demo page by performing a right-click action on a button element.

Starting URL: http://swisnl.github.io/jQuery-contextMenu/demo.html

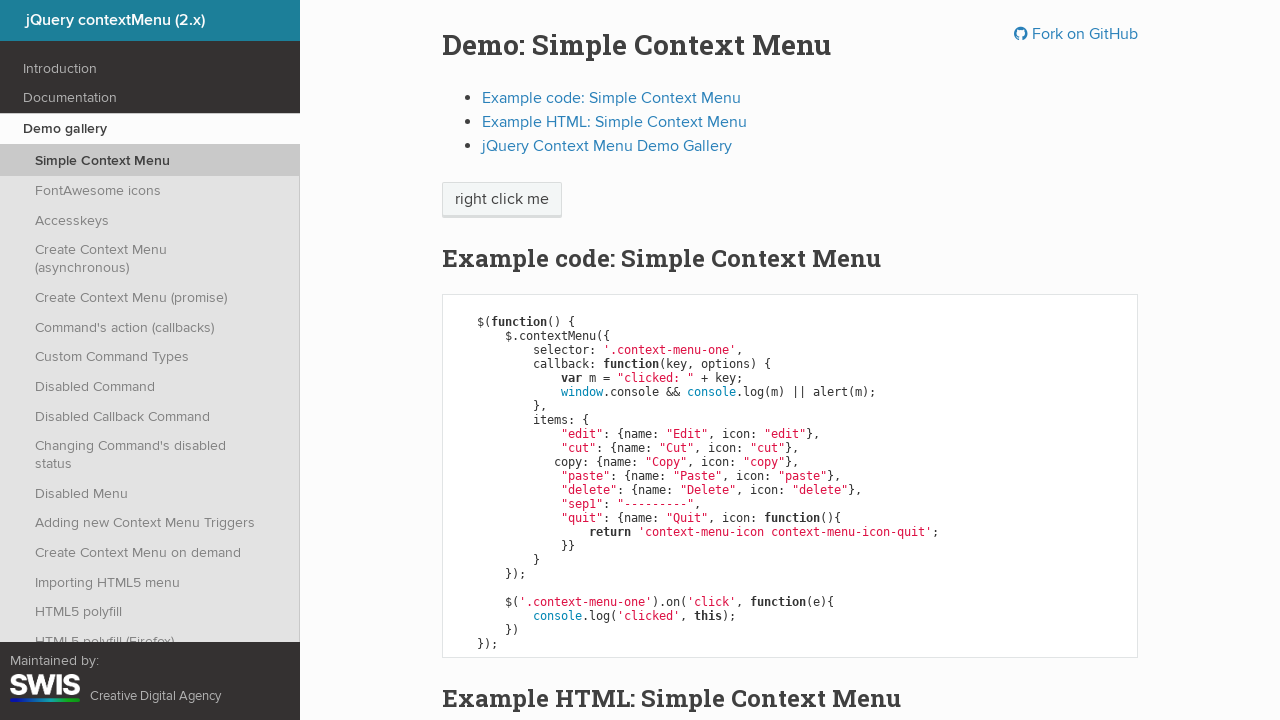

Located the context menu button element
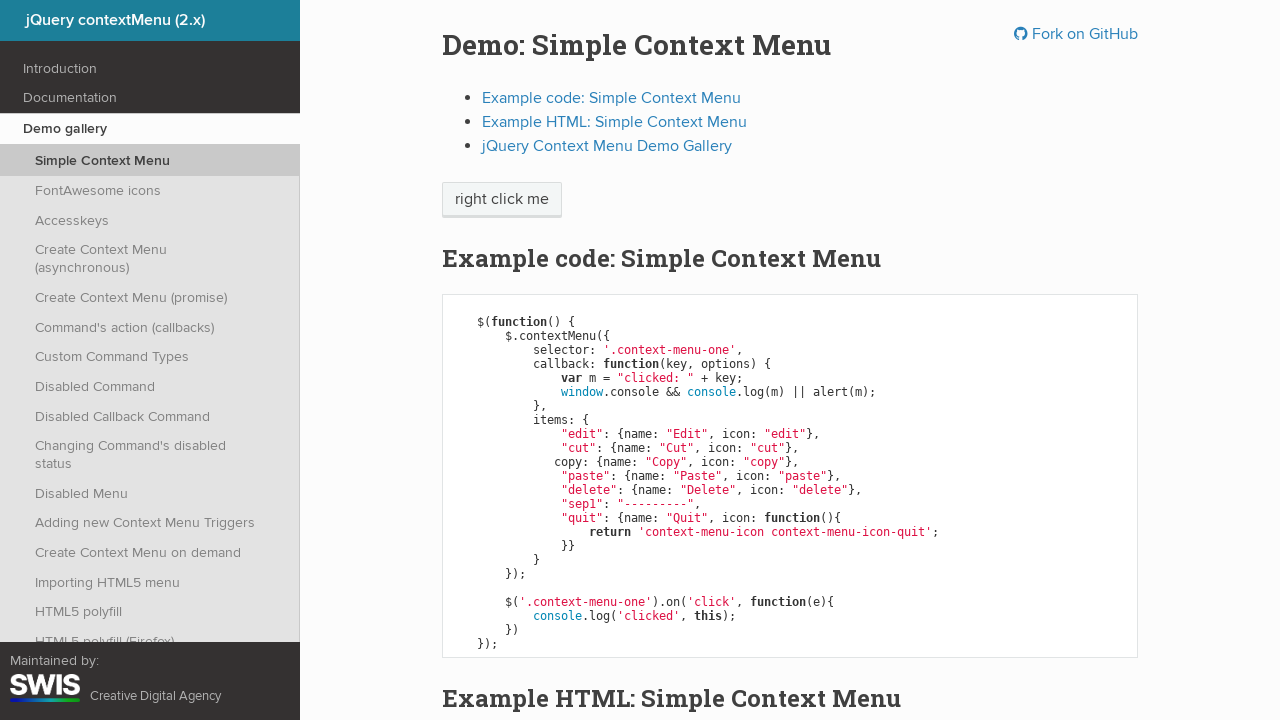

Button element became visible
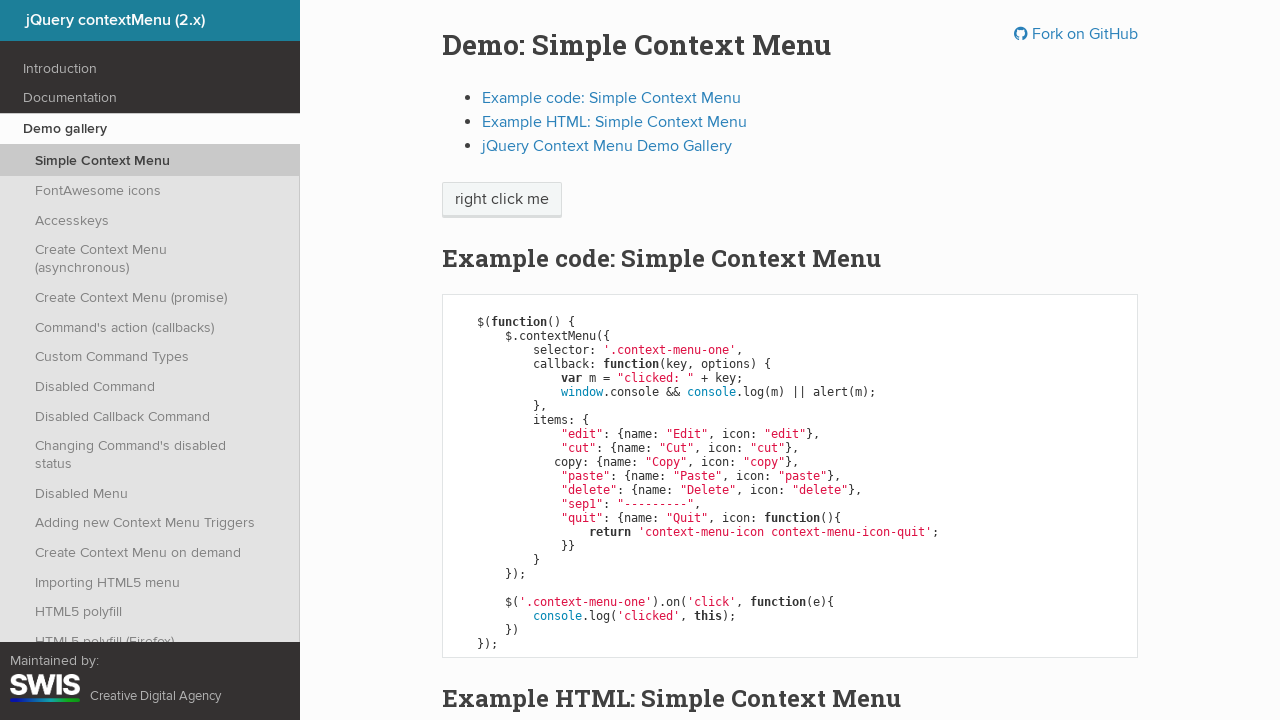

Performed right-click on the button element at (502, 200) on span.context-menu-one.btn.btn-neutral
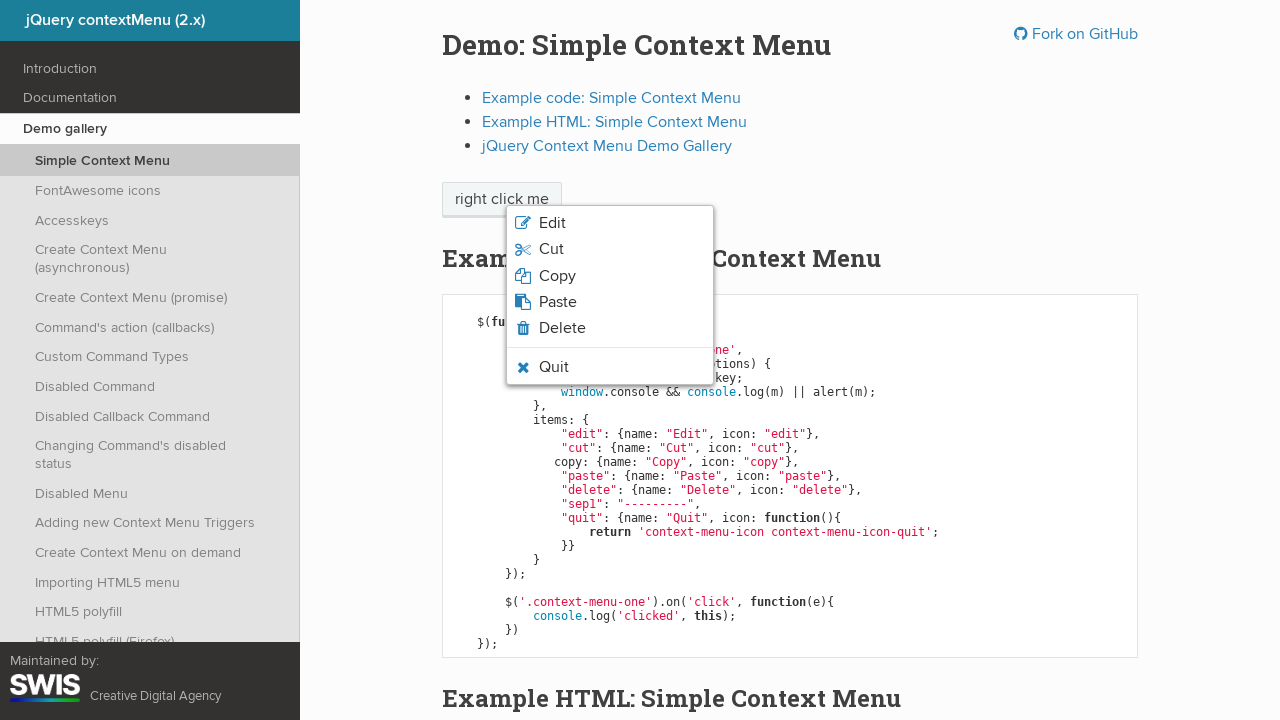

Context menu appeared on the page
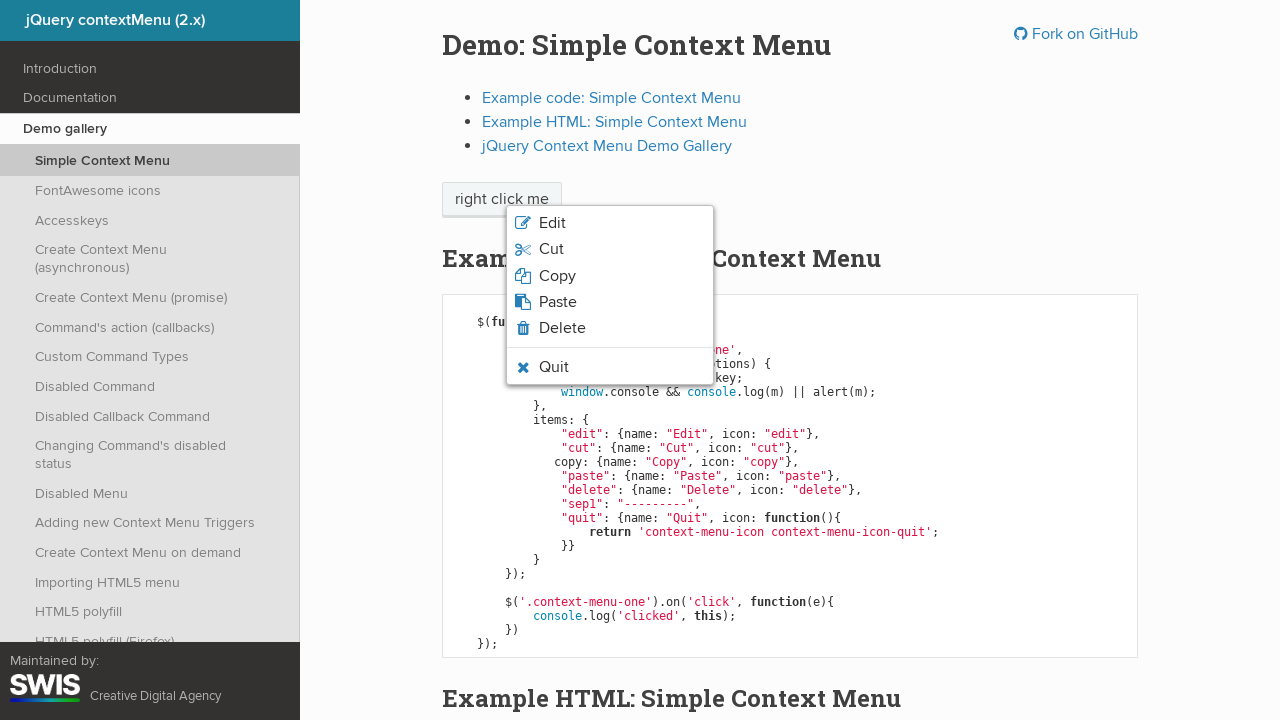

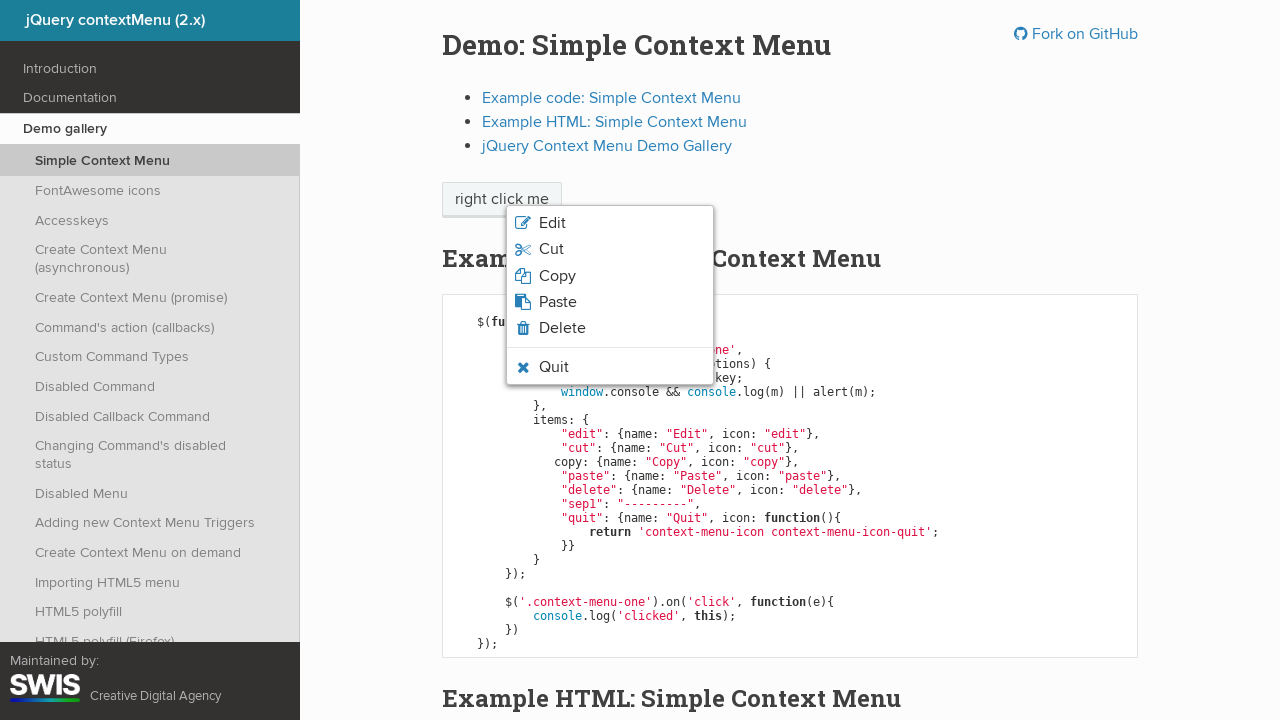